Tests drag and drop functionality by dragging an element from source to destination within an iframe

Starting URL: https://jqueryui.com/droppable/

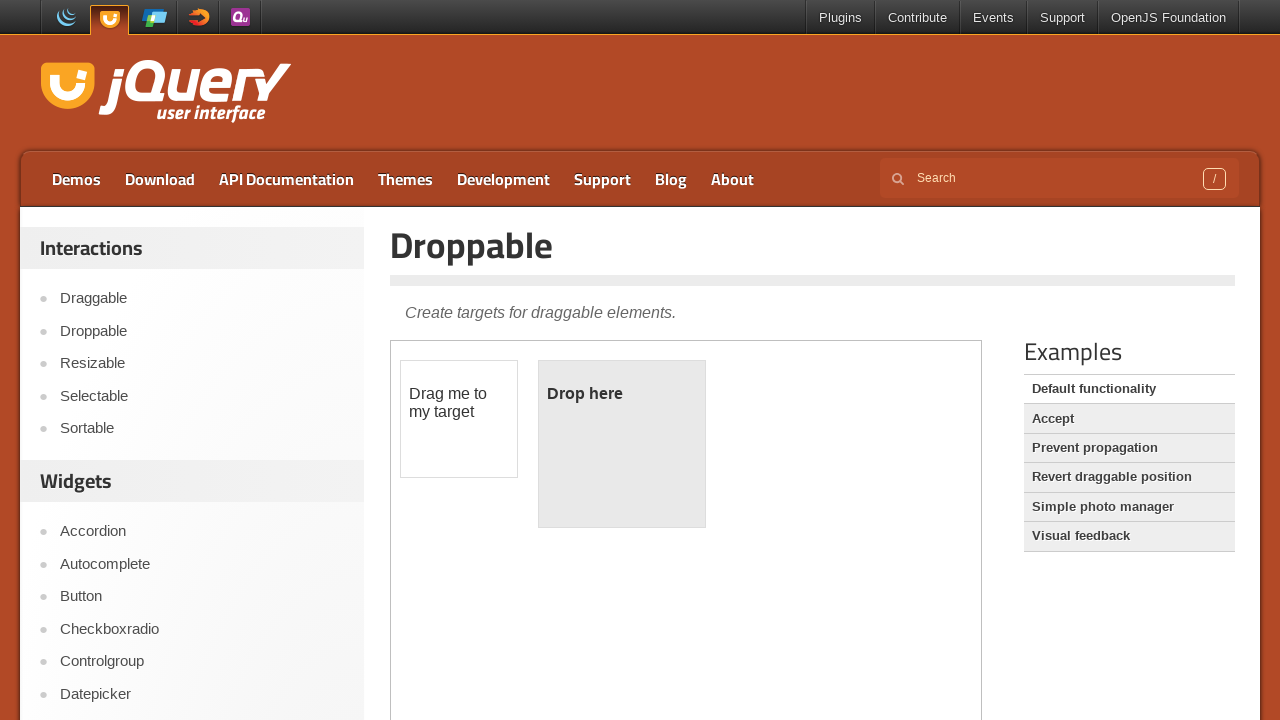

Located the iframe containing the droppable demo
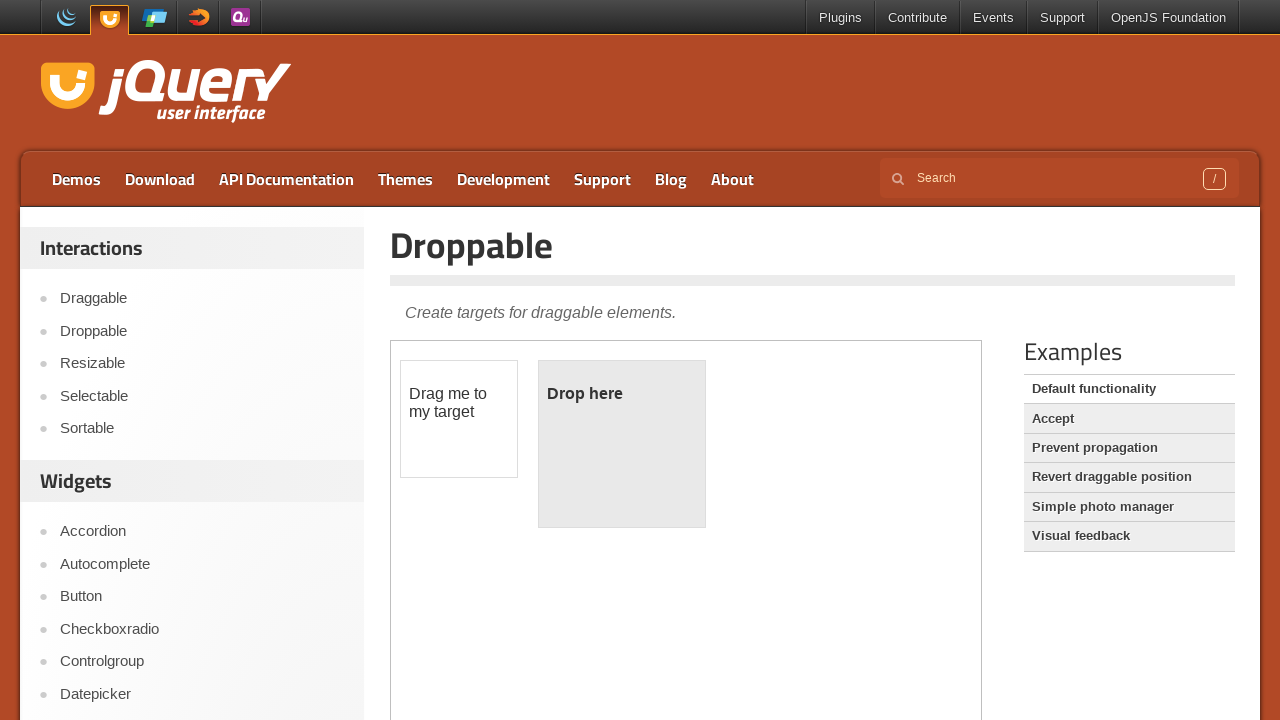

Located the draggable source element
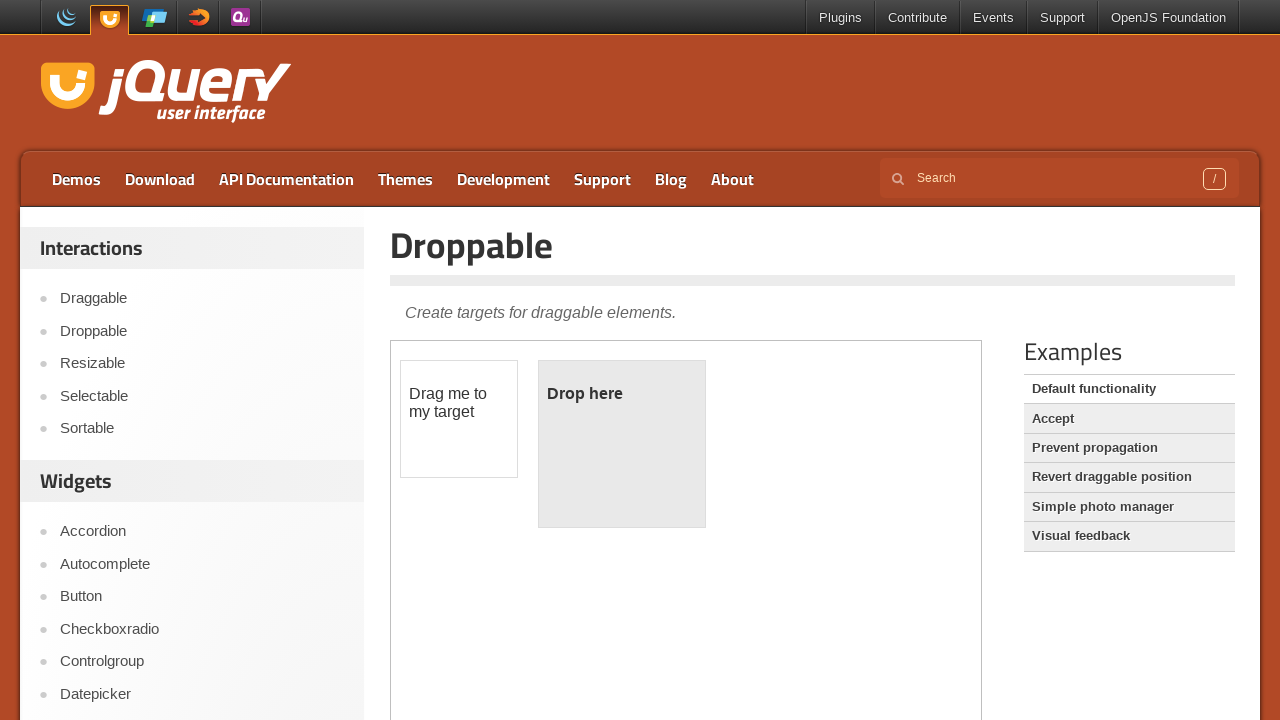

Located the droppable destination element
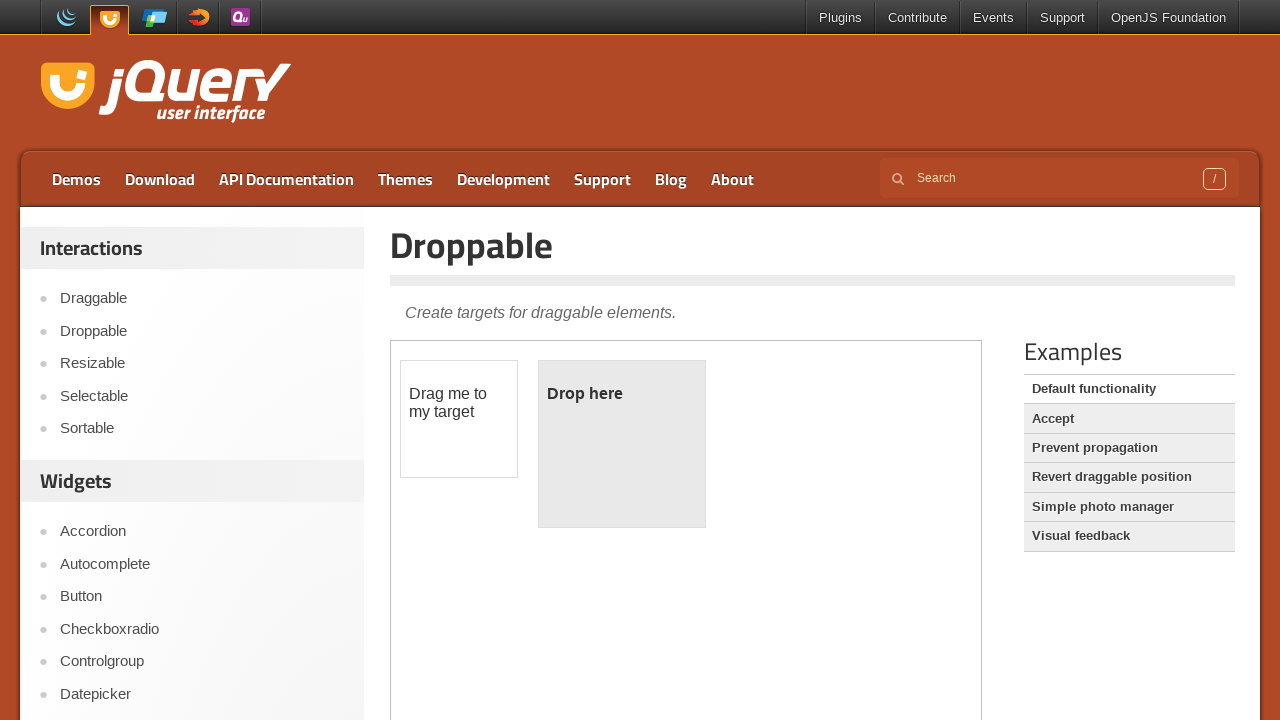

Dragged element from source to destination at (622, 444)
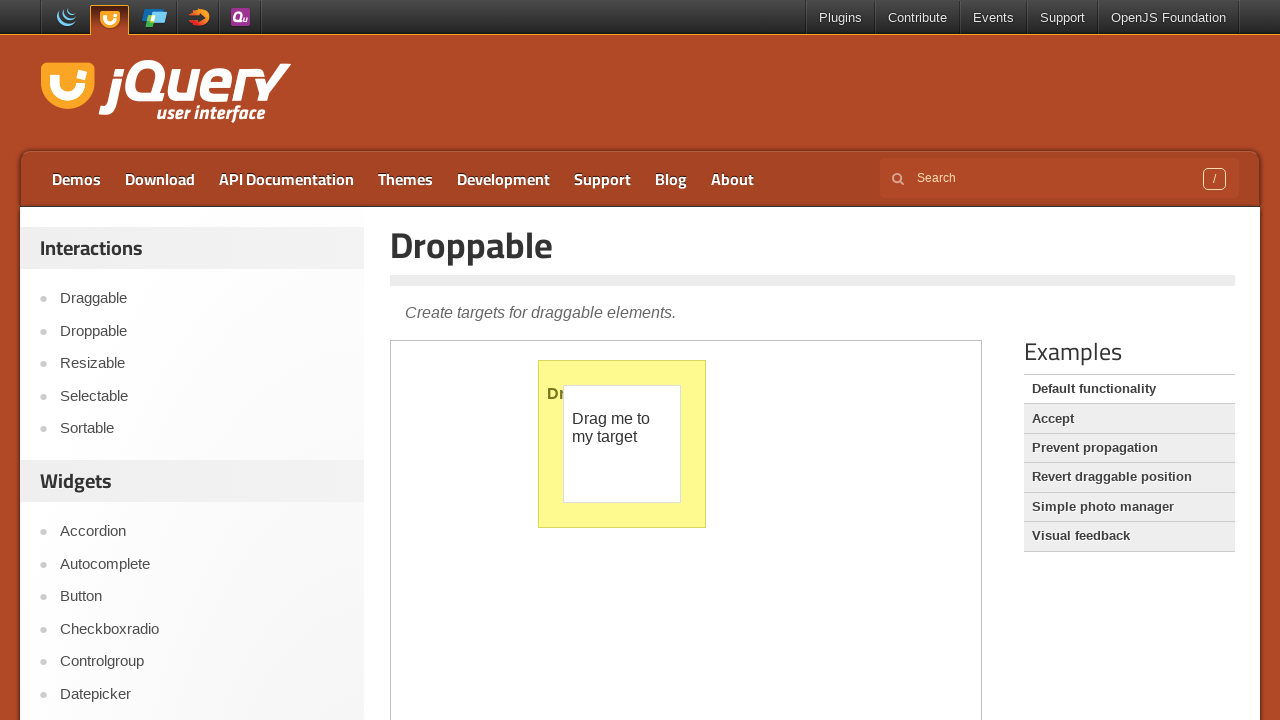

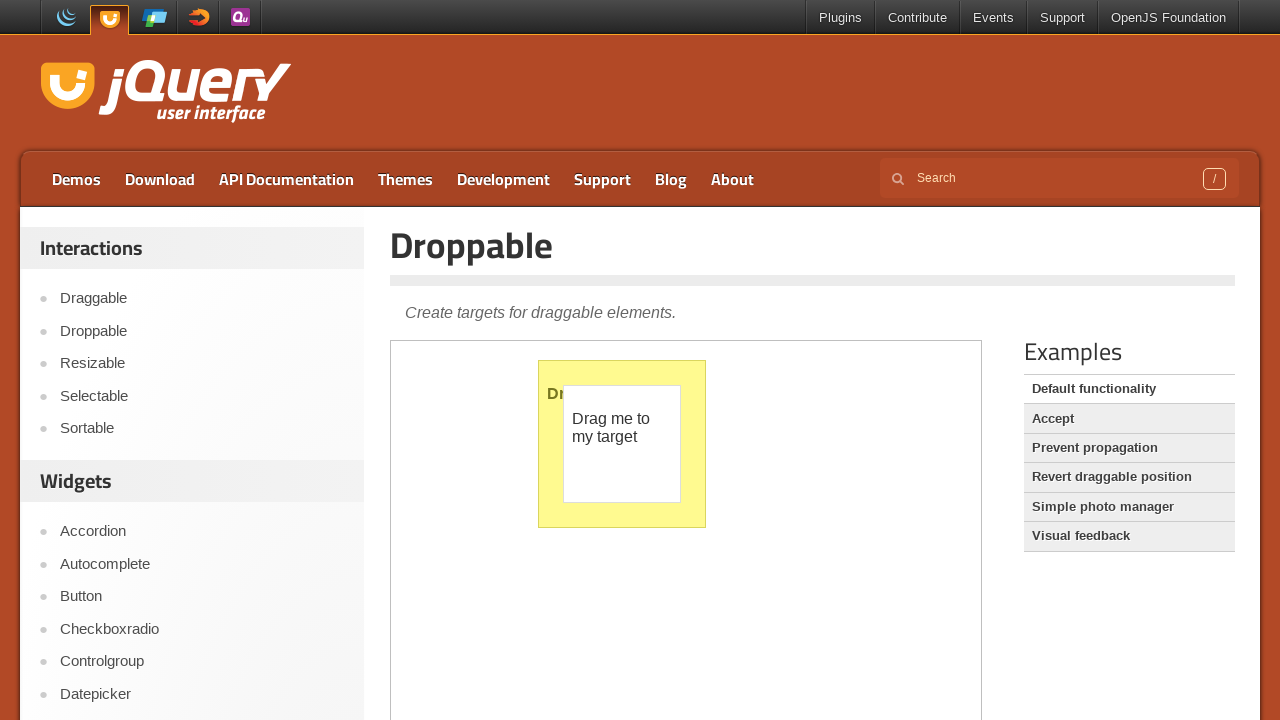